Tests filling out a practice form on demoqa.com by entering personal information including name, email, phone number, date of birth, gender, and hobbies selections with randomized values.

Starting URL: https://demoqa.com/automation-practice-form

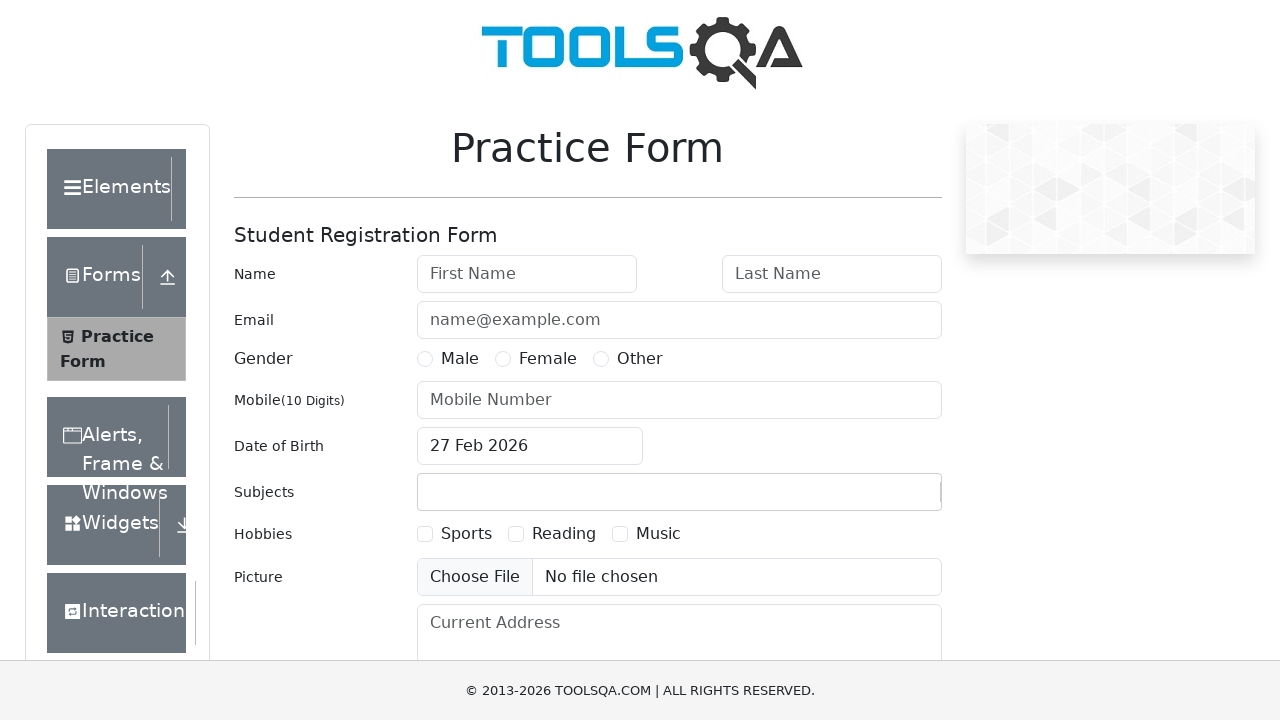

Removed footer element from page
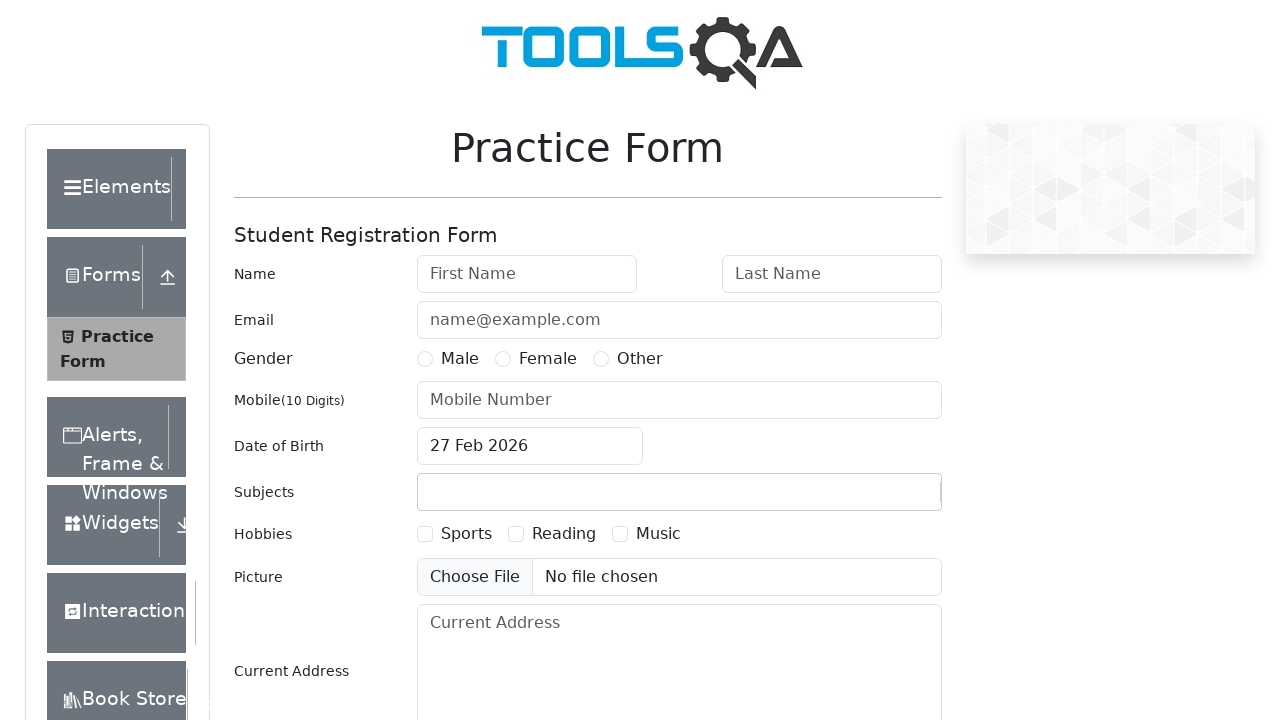

Removed fixed banner element from page
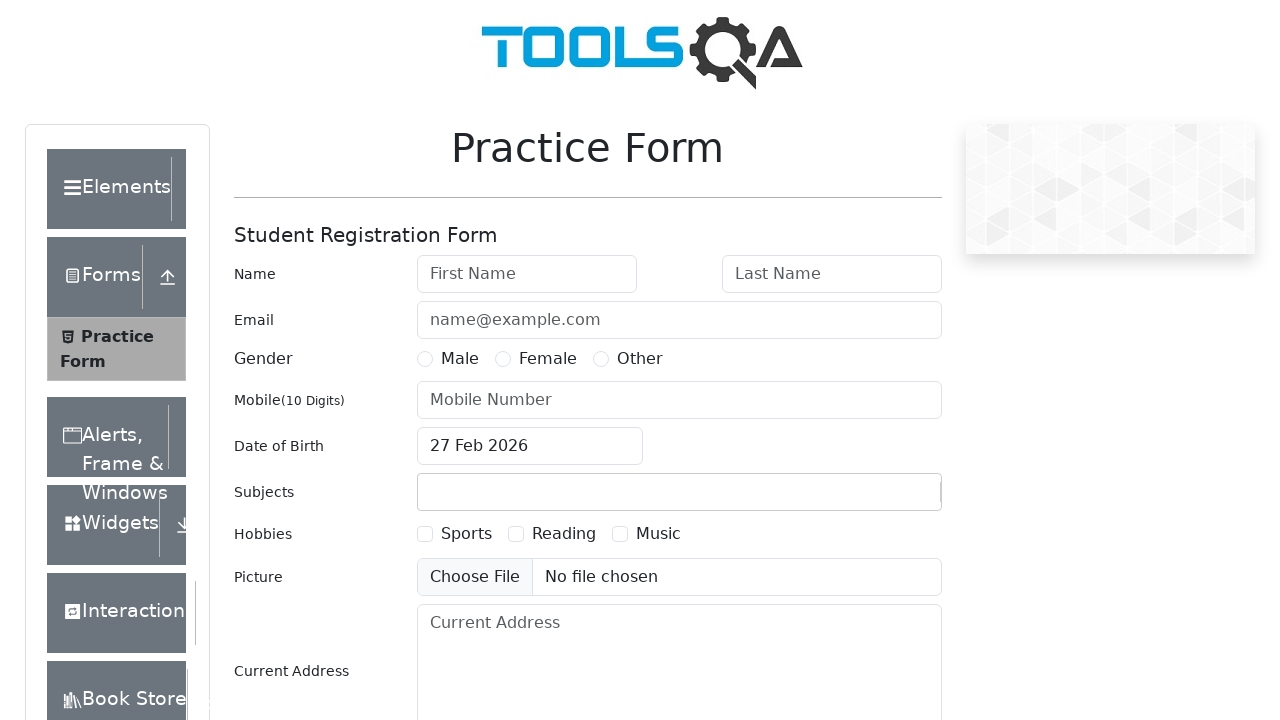

Filled first name field with 'Test' on #firstName
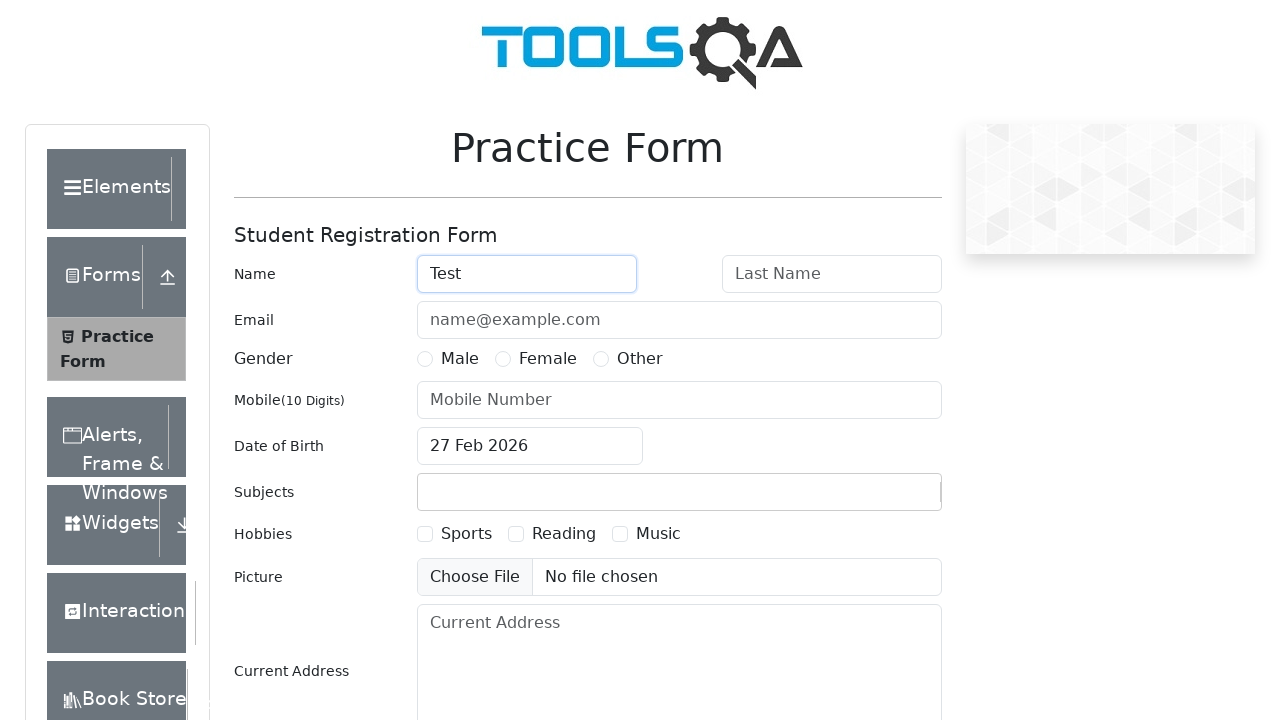

Filled last name field with 'Testov' on #lastName
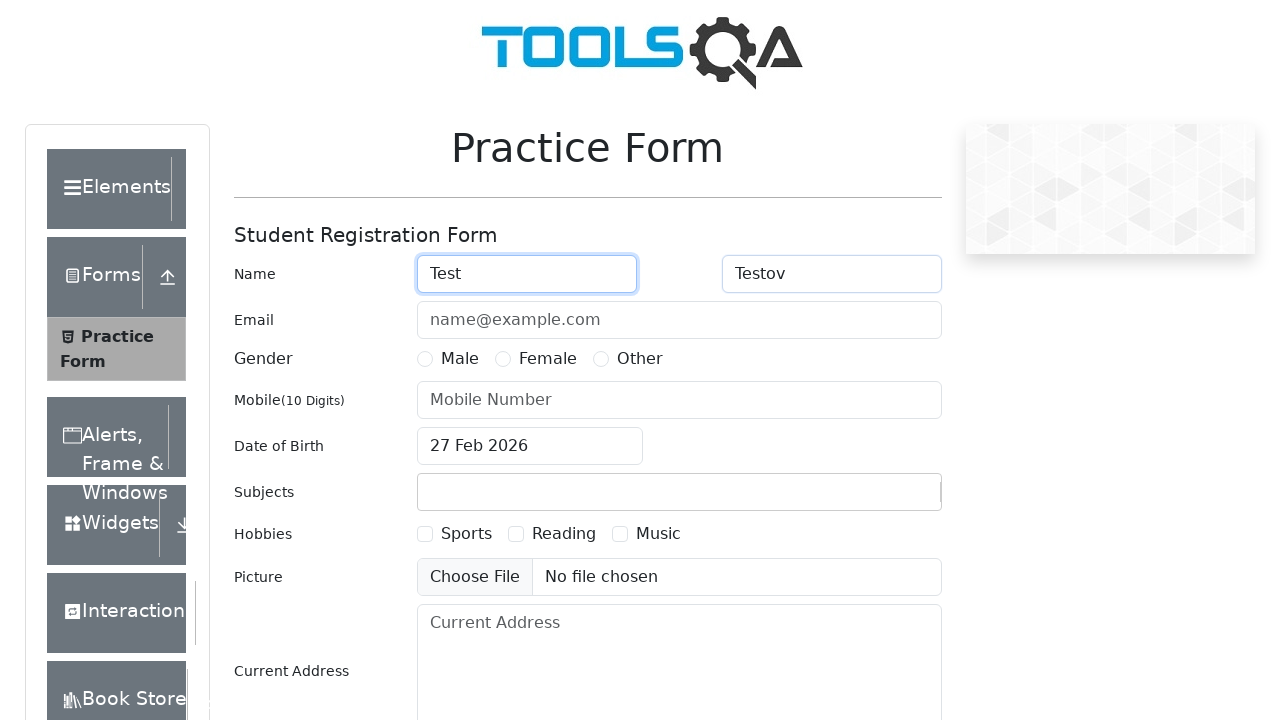

Filled email field with 'test_testov@testmail.com' on #userEmail
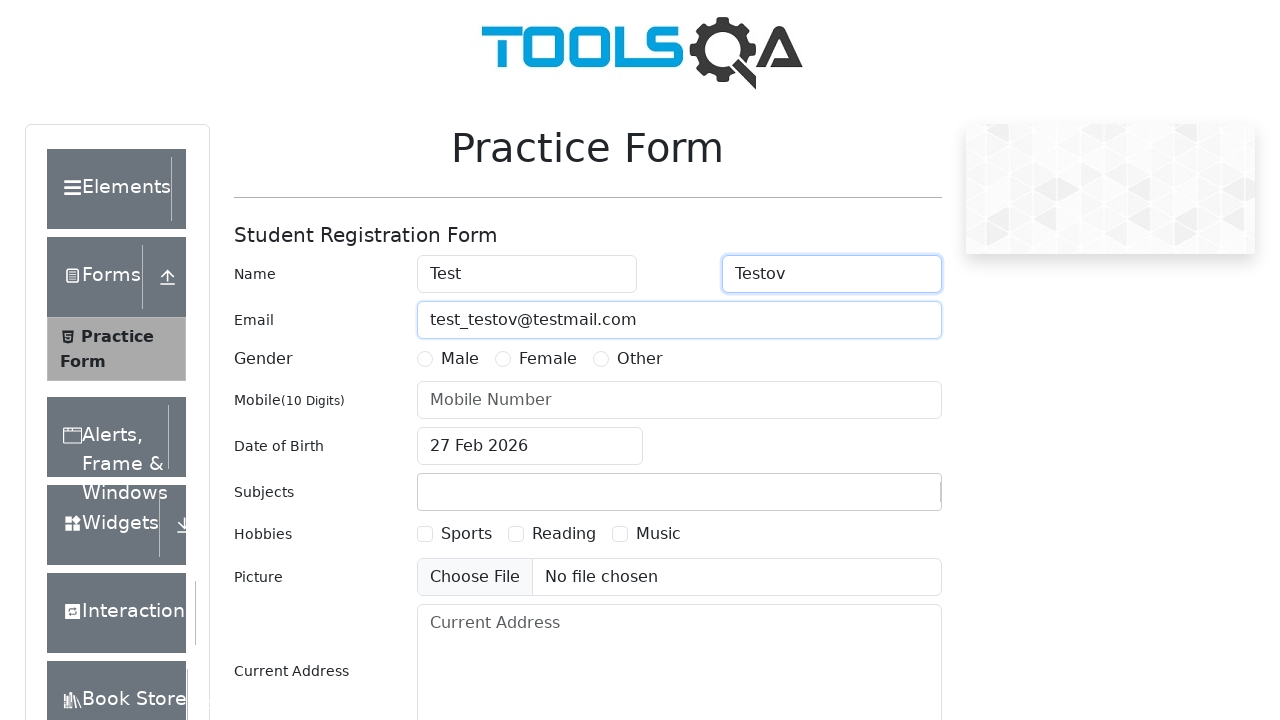

Selected gender option 2 using space key on #gender-radio-2
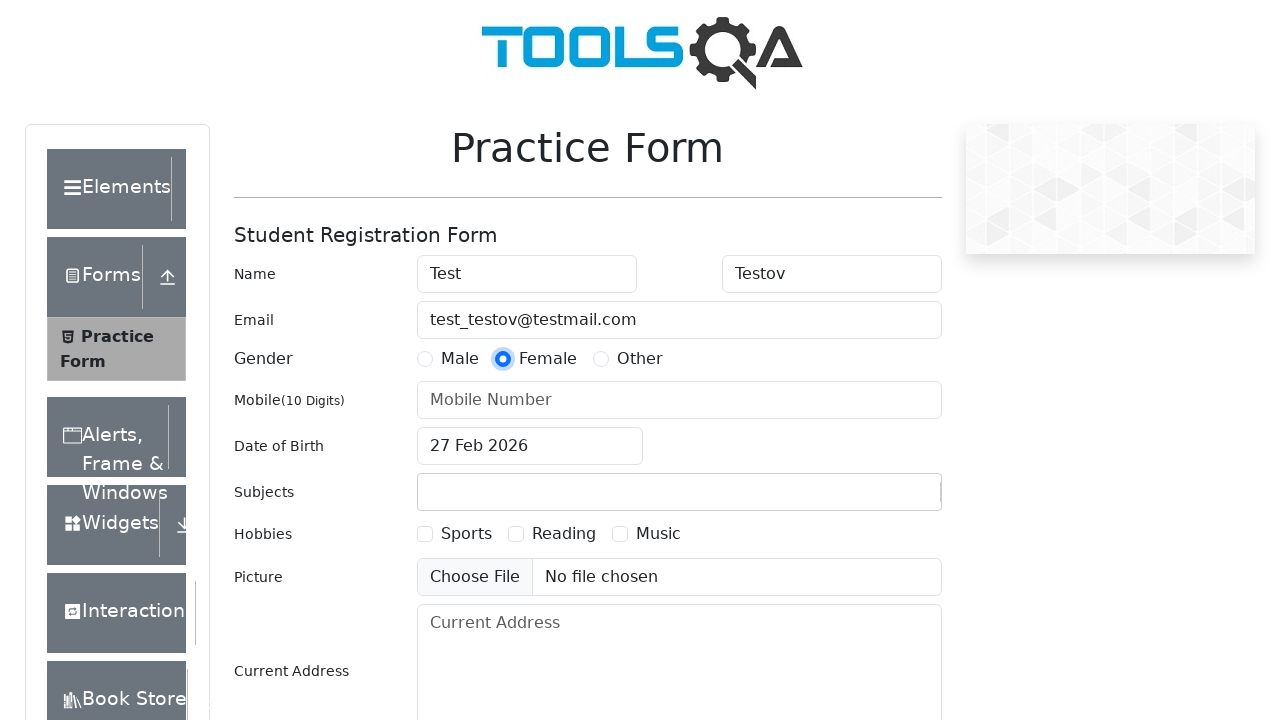

Filled phone number field with '5681325937' on #userNumber
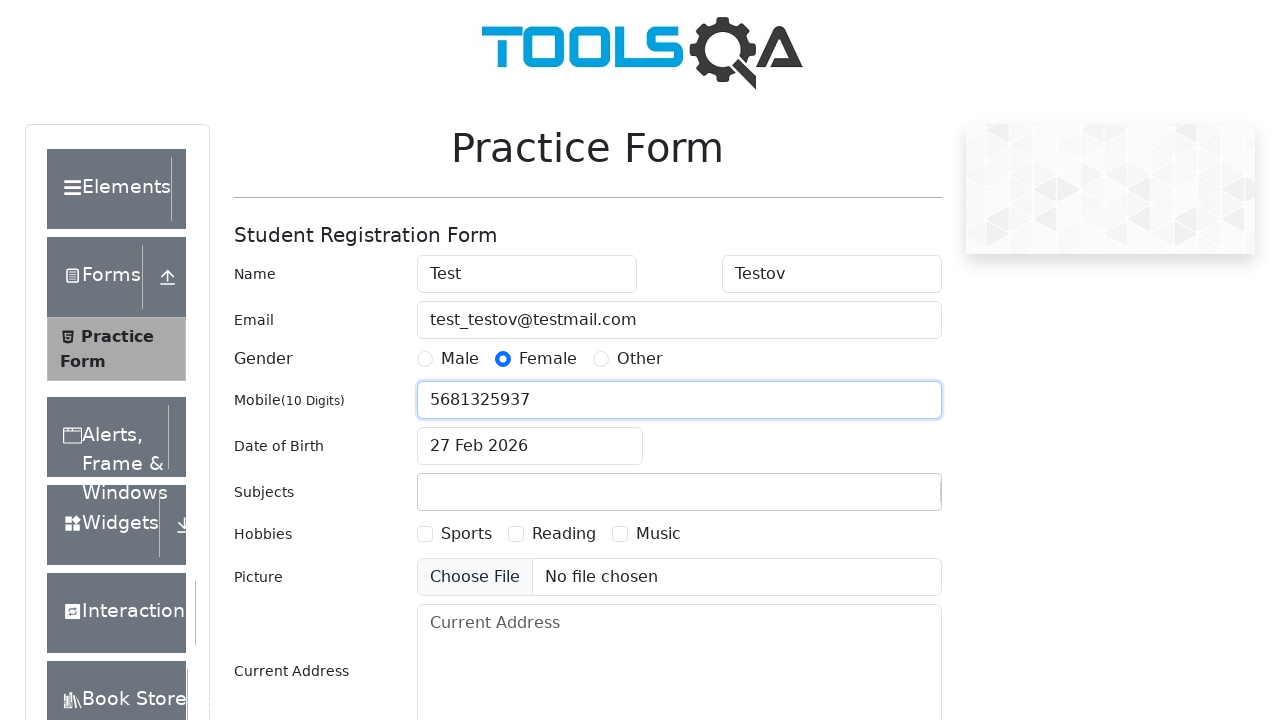

Clicked date of birth input field to open date picker at (530, 446) on #dateOfBirthInput
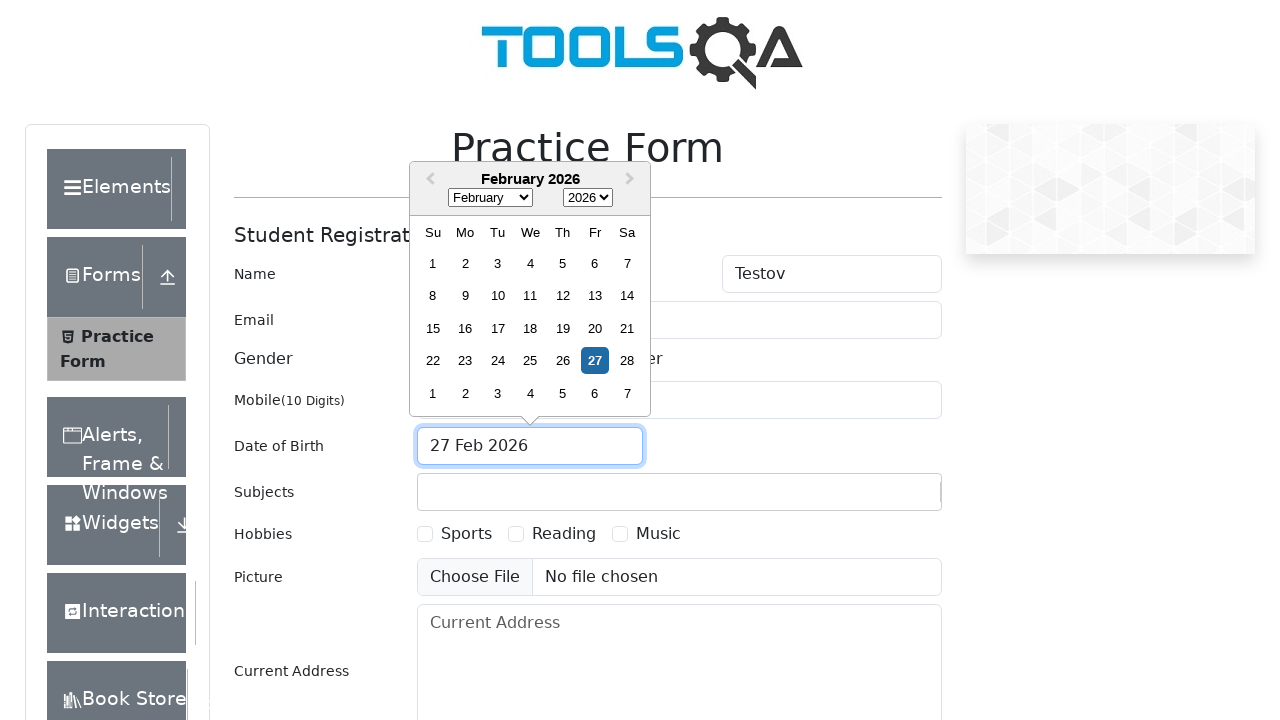

Selected December in month dropdown on .react-datepicker__month-select
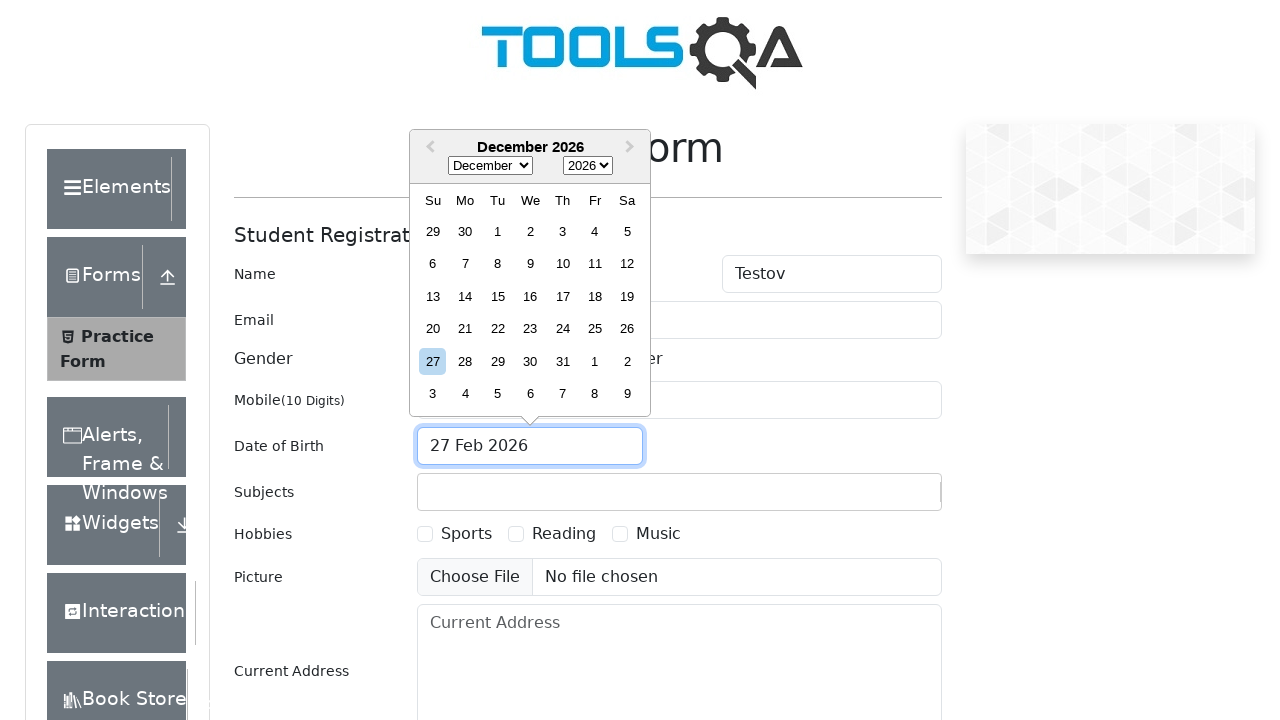

Selected year 1922 in year dropdown on .react-datepicker__year-select
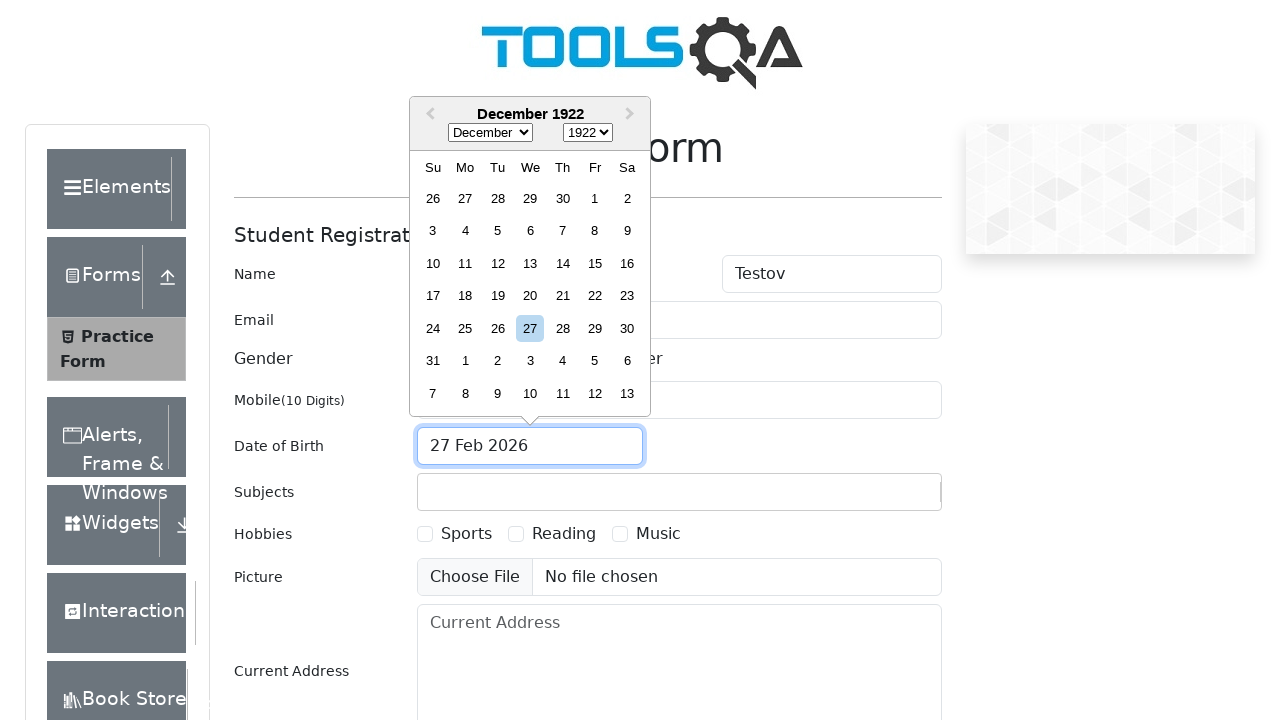

Clicked day 16 in date picker calendar at (627, 263) on .react-datepicker__day--016:not(.react-datepicker__day--outside-month)
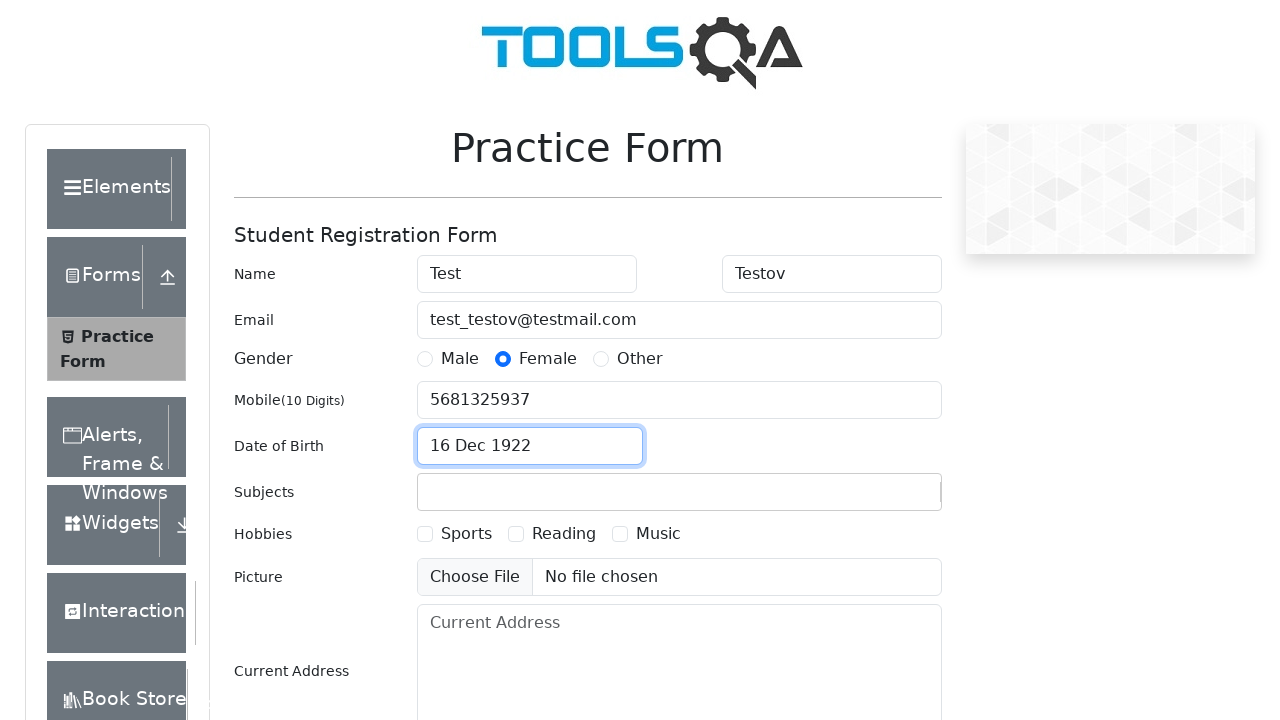

Selected hobbies checkbox 2 using space key on #hobbies-checkbox-2
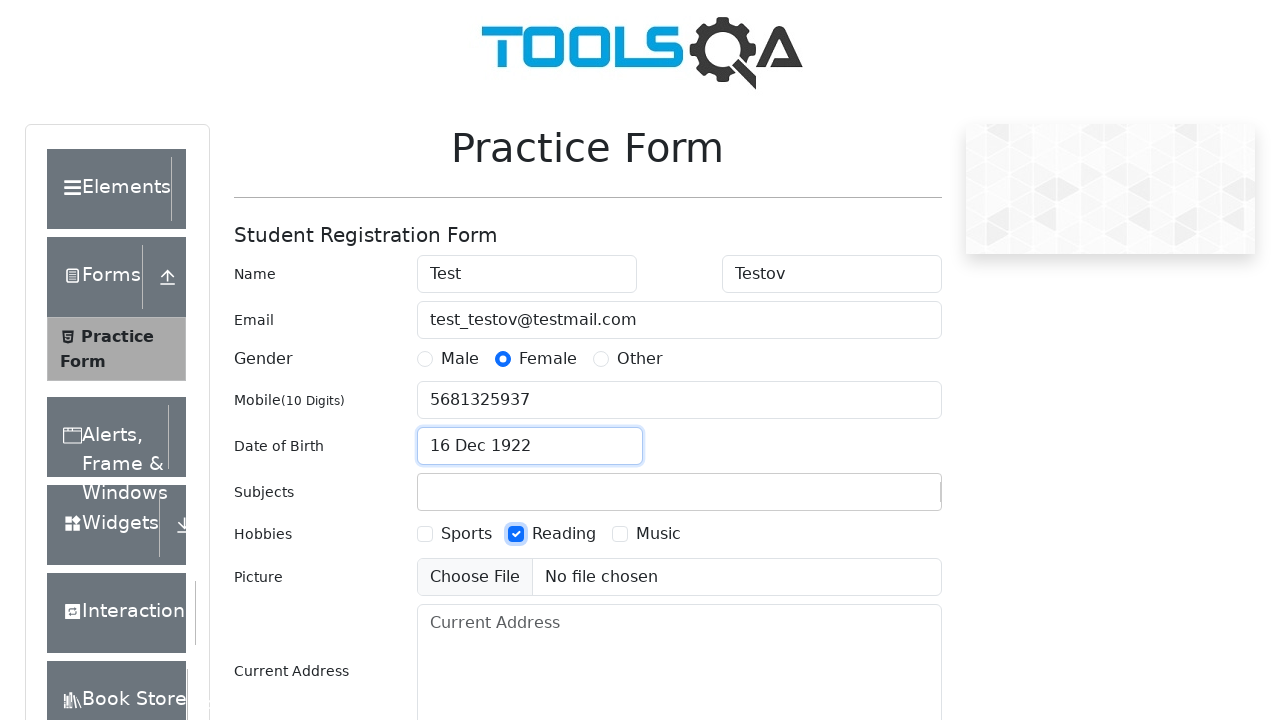

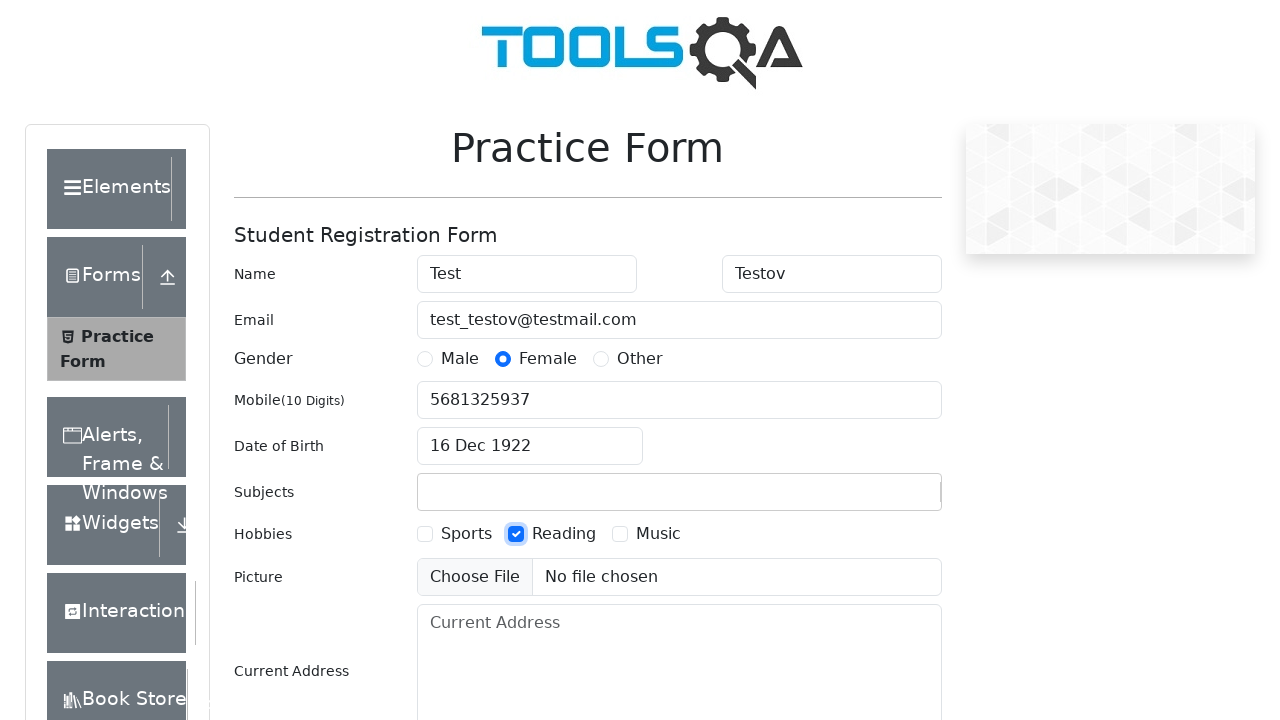